Tests browser window management by navigating to RedBus website and setting the browser window position to specific coordinates.

Starting URL: https://www.redbus.in/

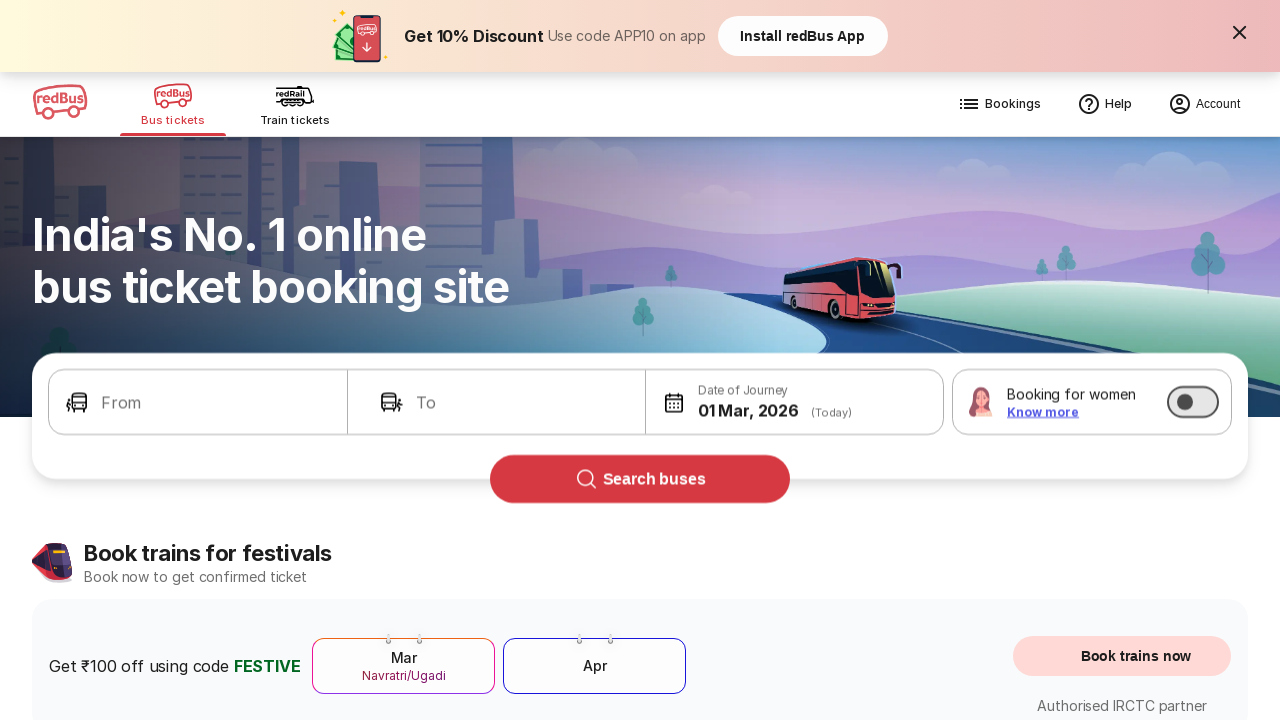

Created CDP session for browser context
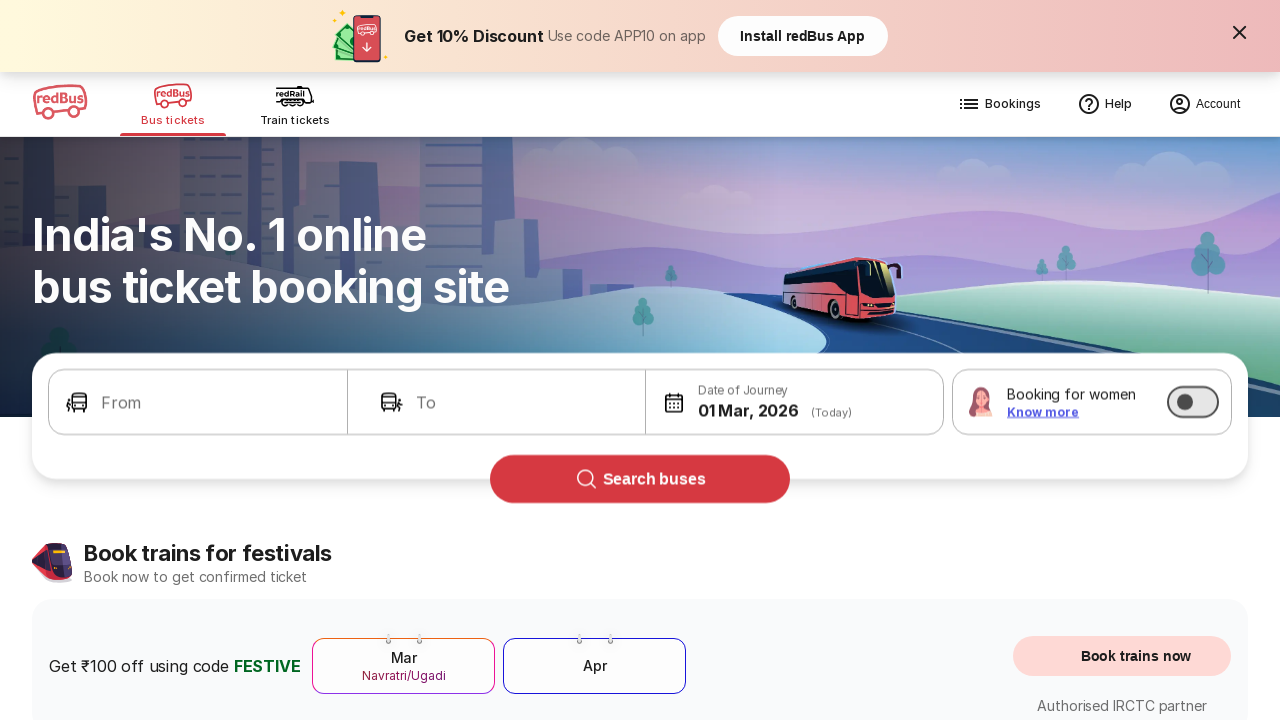

Retrieved browser window ID via CDP
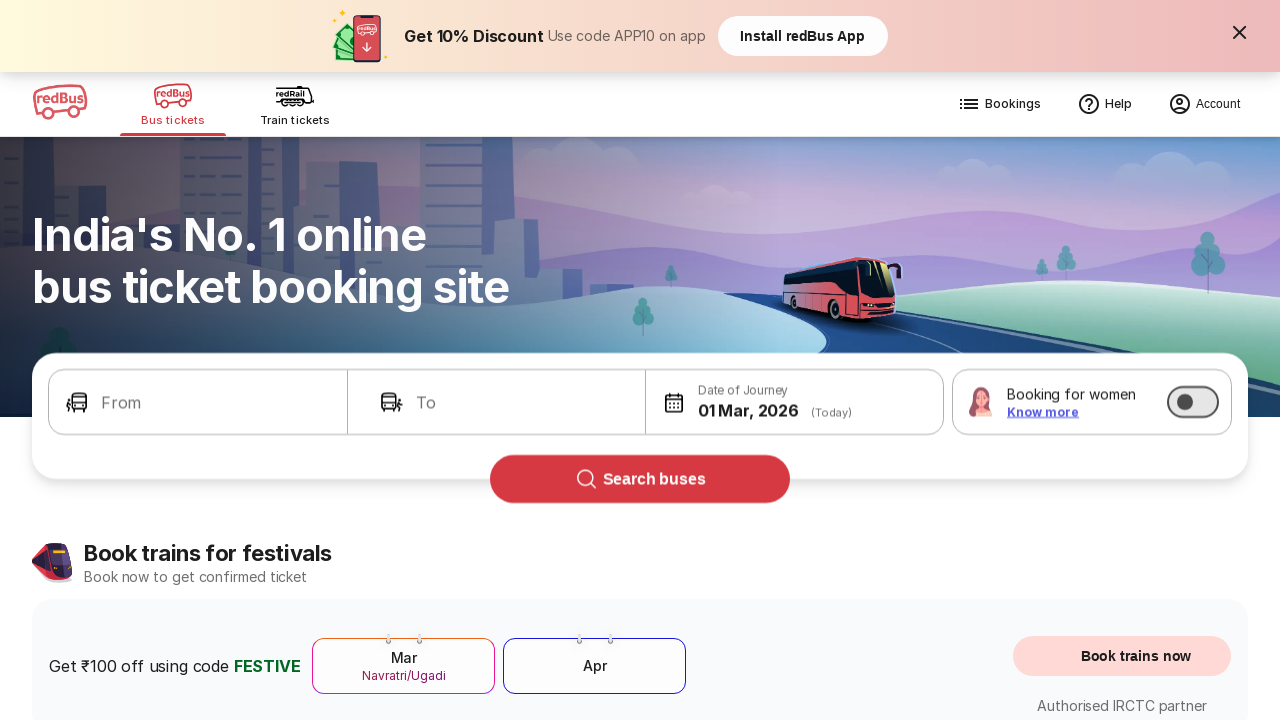

Set browser window position to coordinates (250, 150)
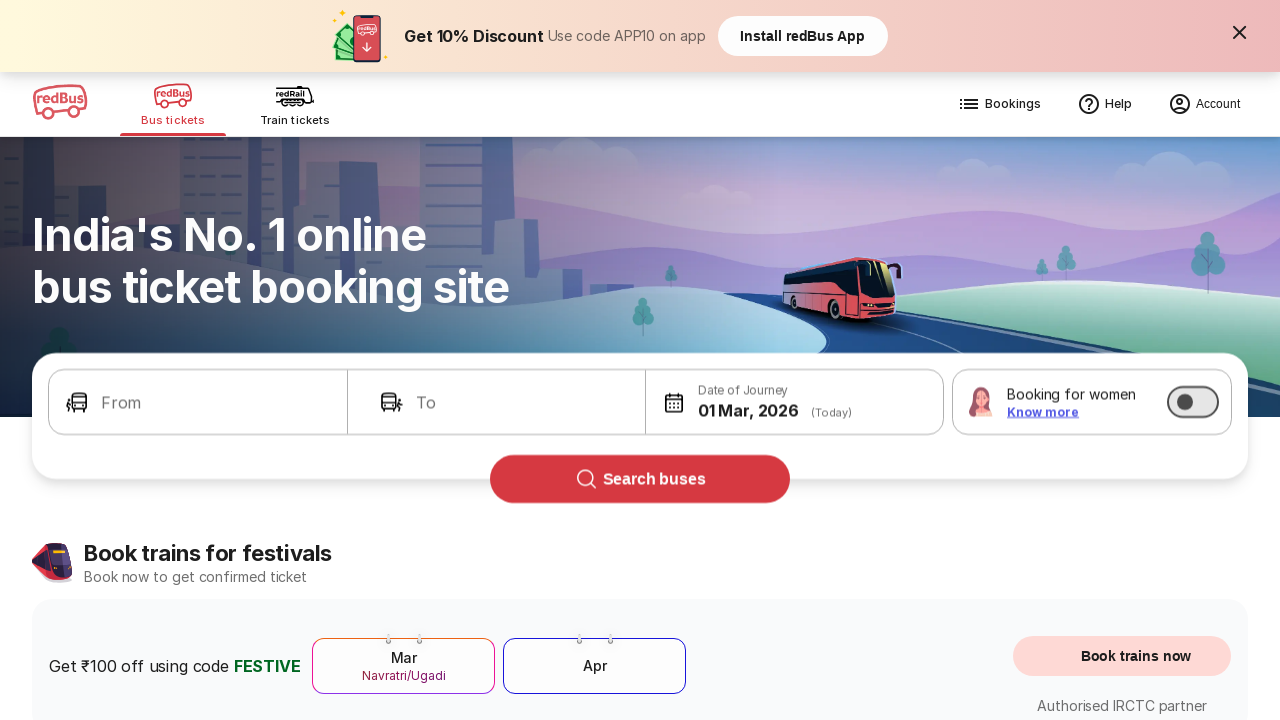

Waited for page DOM content to load
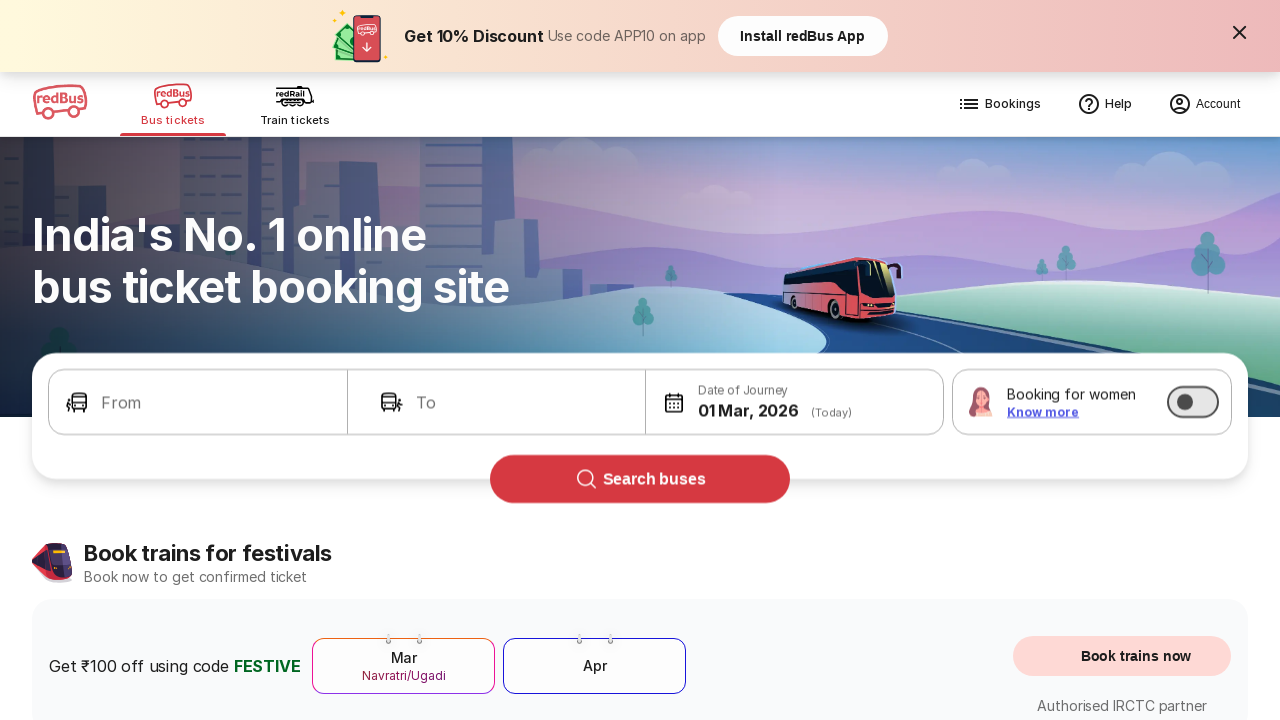

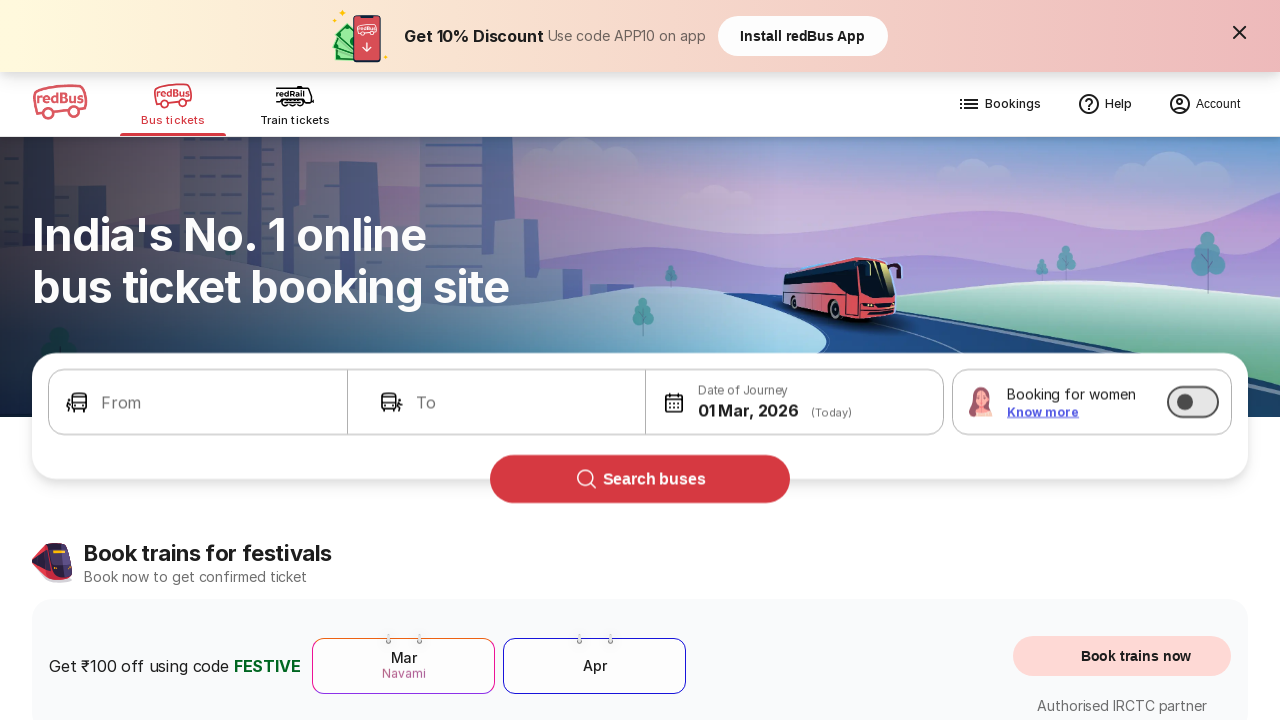